Solves a math problem by extracting a value from an element attribute, calculating the result, and submitting a form with checkbox and radio button selections

Starting URL: http://suninjuly.github.io/get_attribute.html

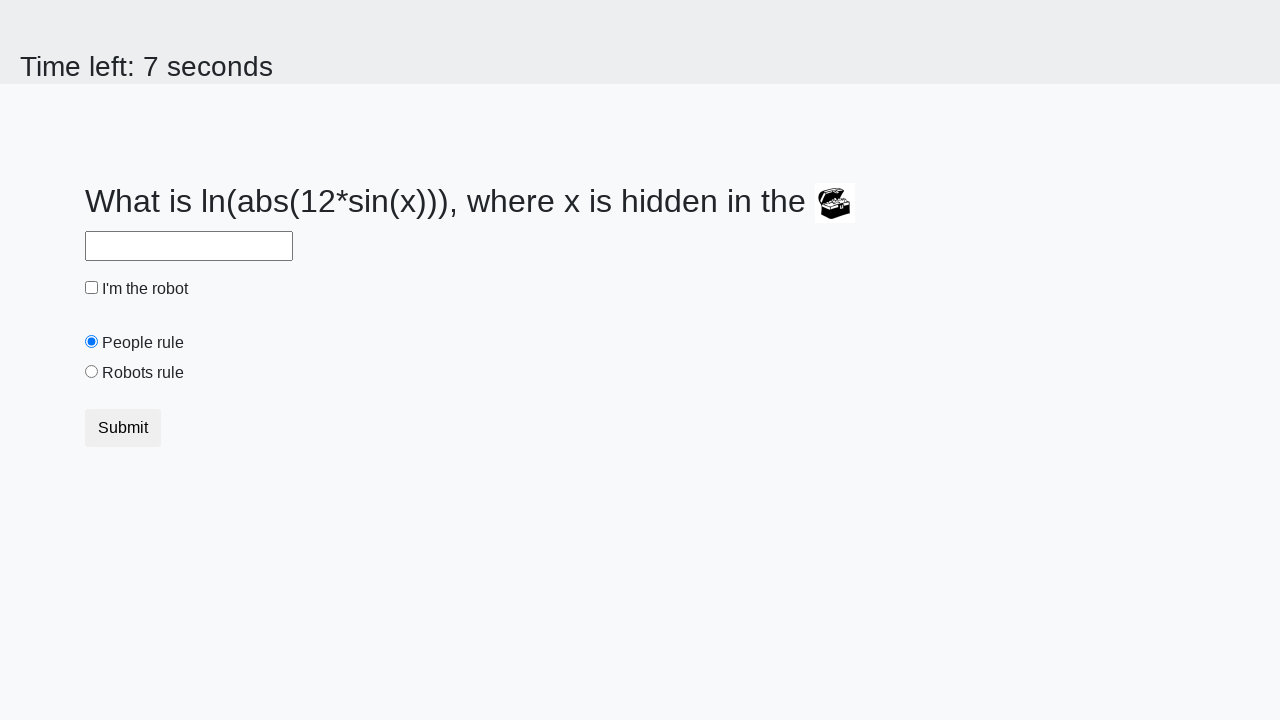

Extracted valuex attribute from treasure element
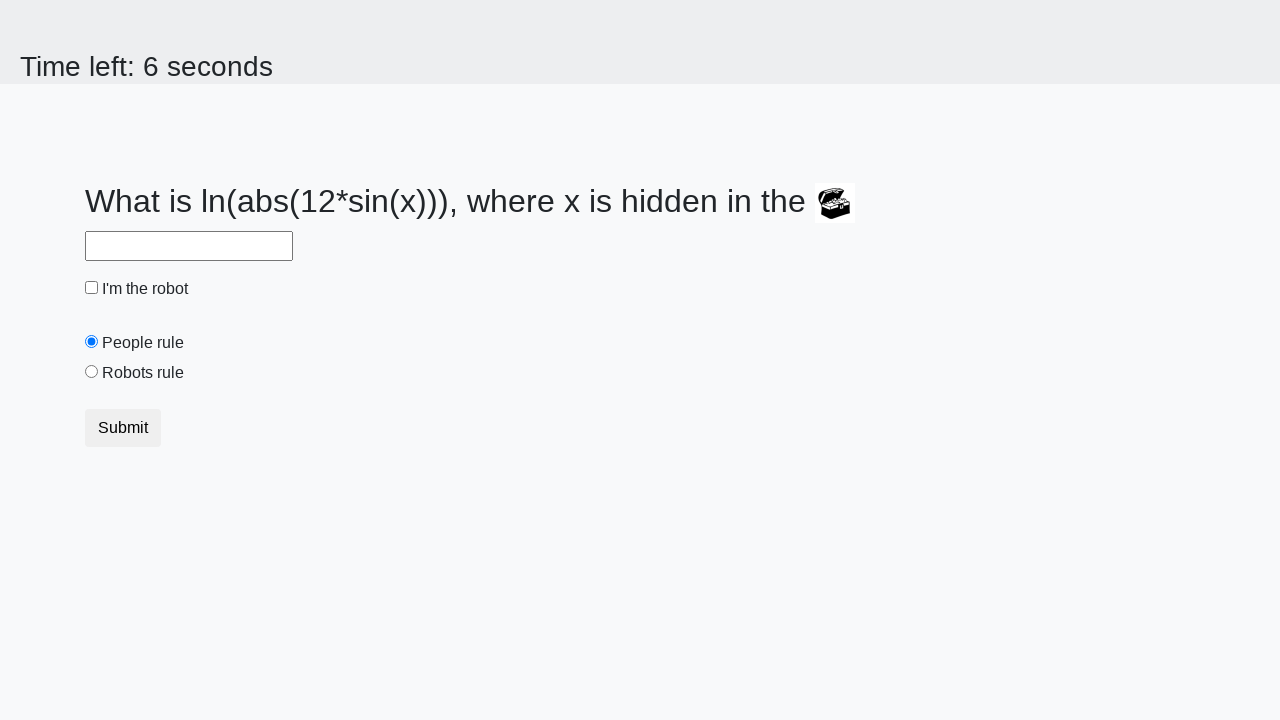

Calculated math result from extracted value
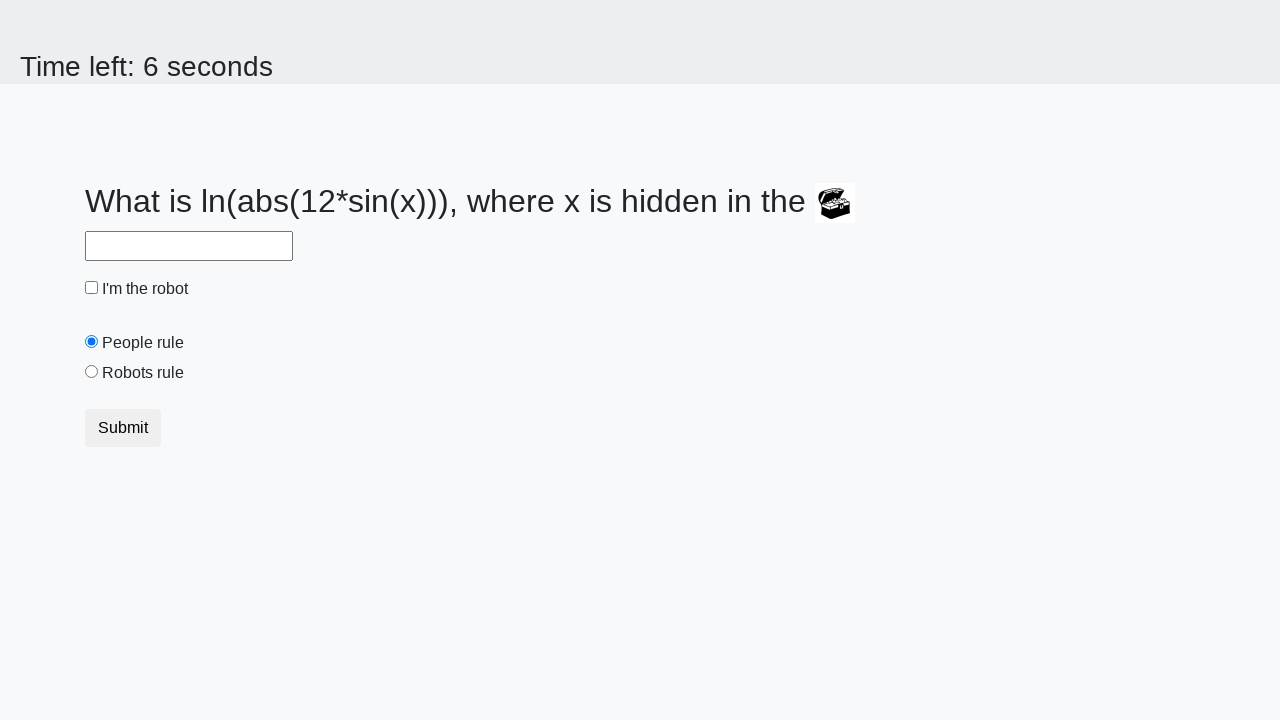

Filled answer field with calculated result on #answer
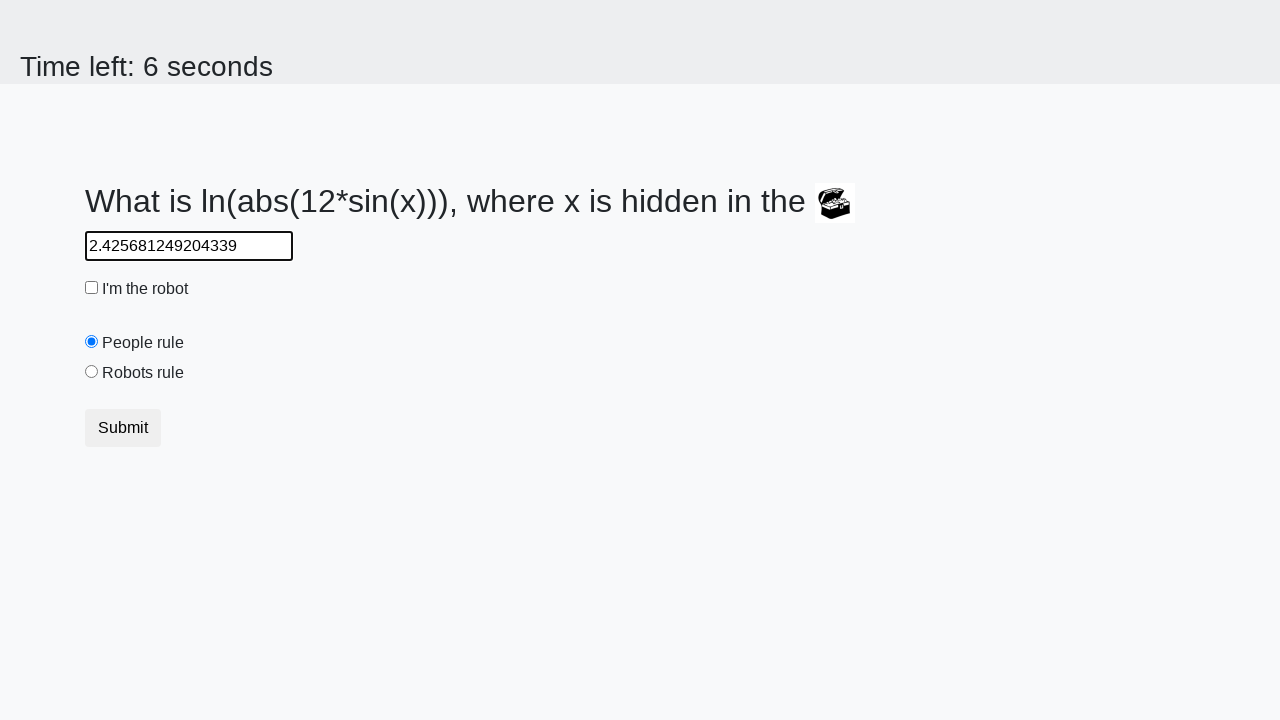

Clicked robot checkbox at (92, 288) on #robotCheckbox
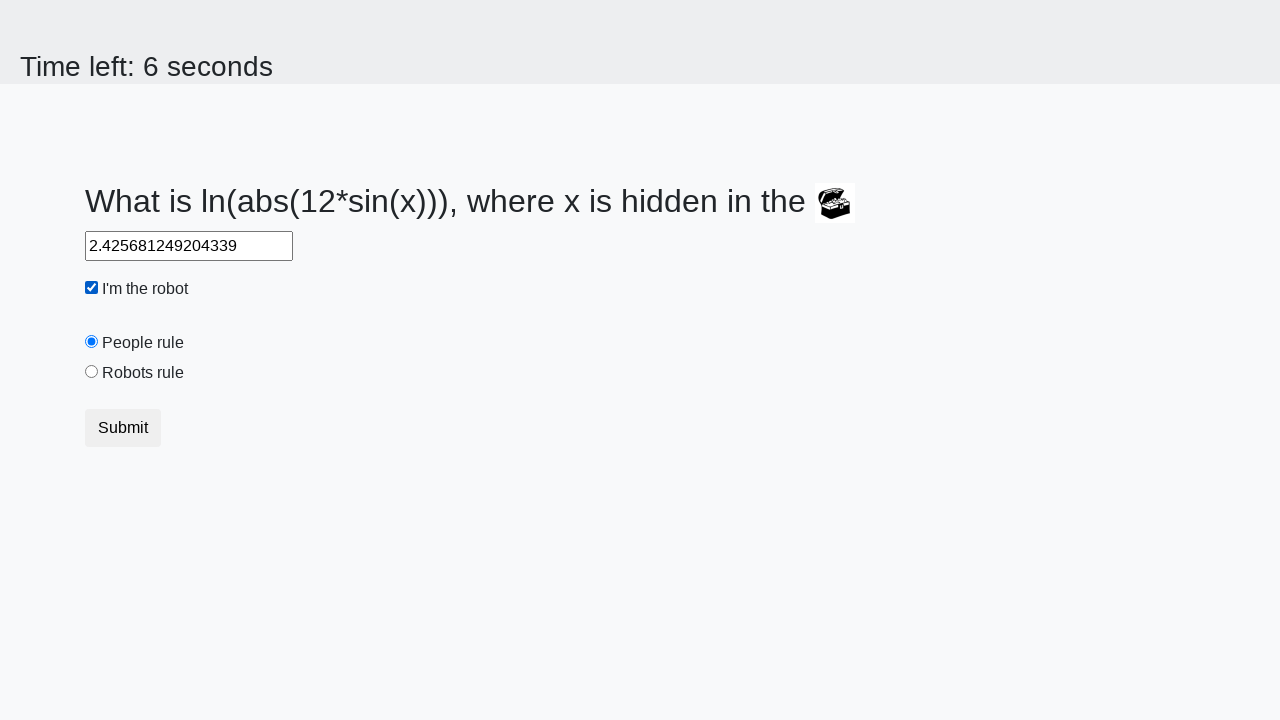

Clicked robots rule radio button at (92, 372) on #robotsRule
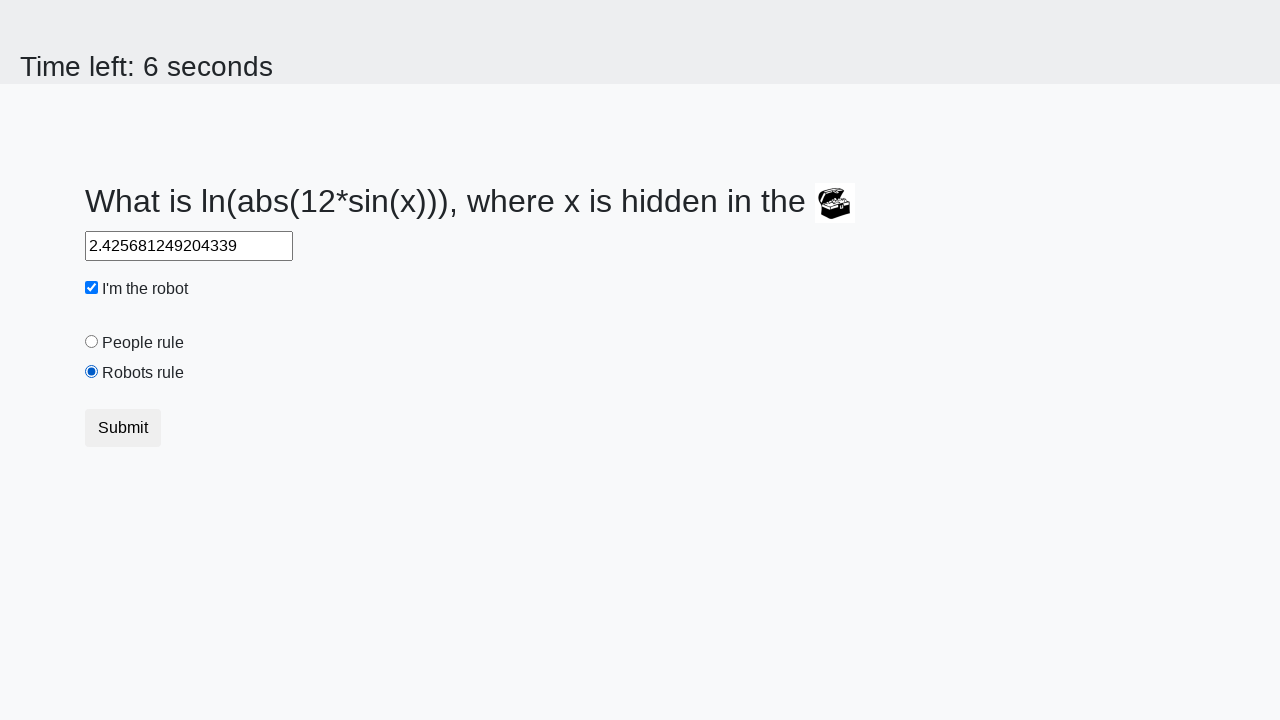

Submitted form by clicking submit button at (123, 428) on button.btn
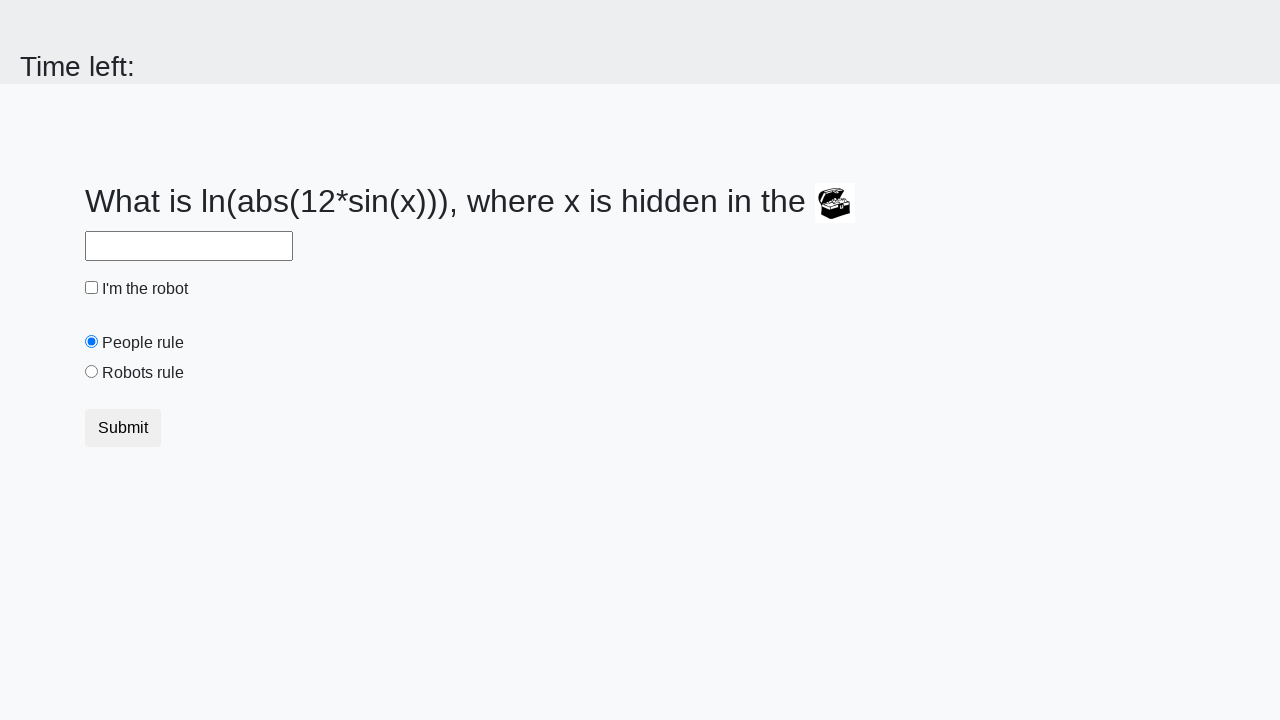

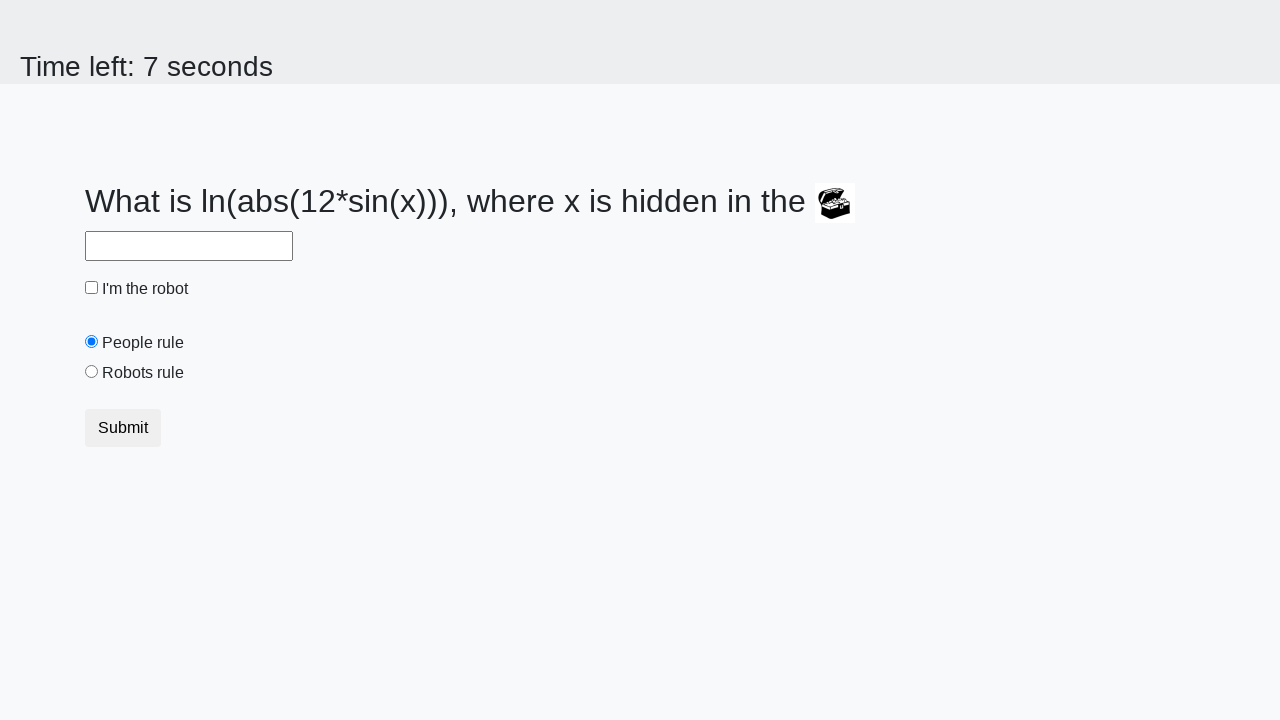